Tests the add/remove elements functionality by clicking the "Add Element" button 5 times to create delete buttons, then verifies the delete buttons are present

Starting URL: http://the-internet.herokuapp.com/add_remove_elements/

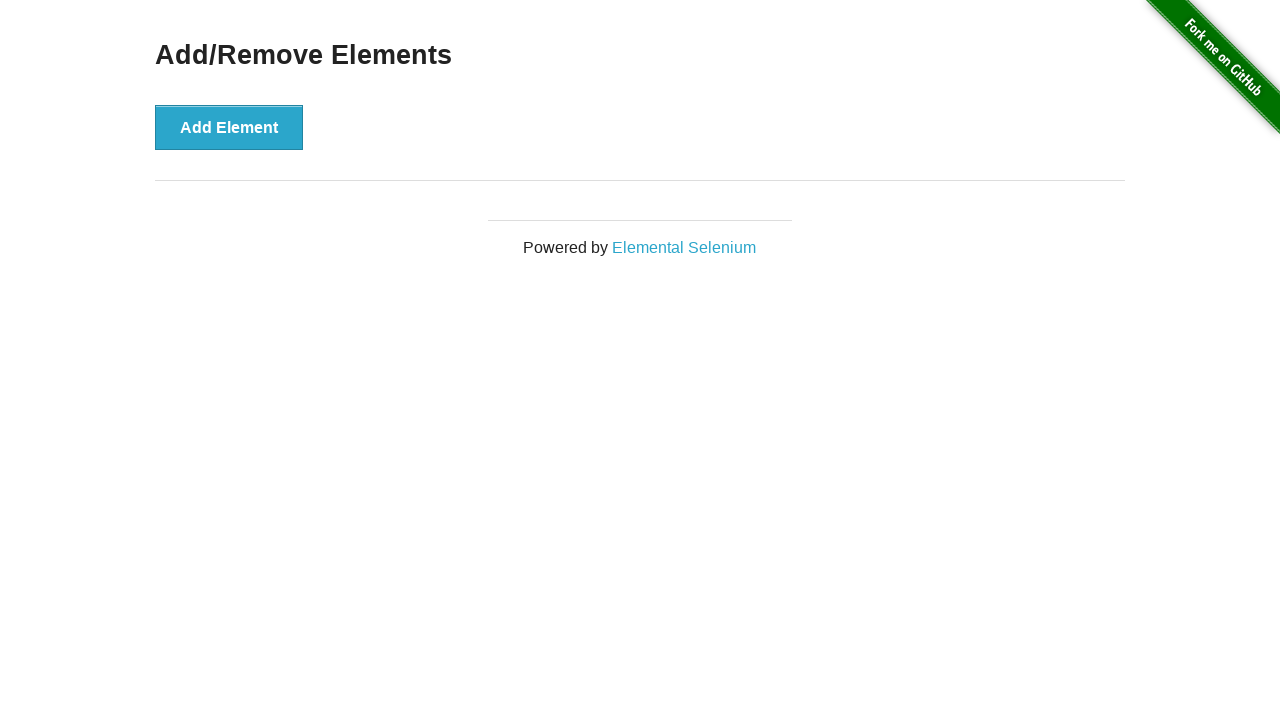

Clicked 'Add Element' button (iteration 1 of 5) at (229, 127) on xpath=//button[@onclick='addElement()']
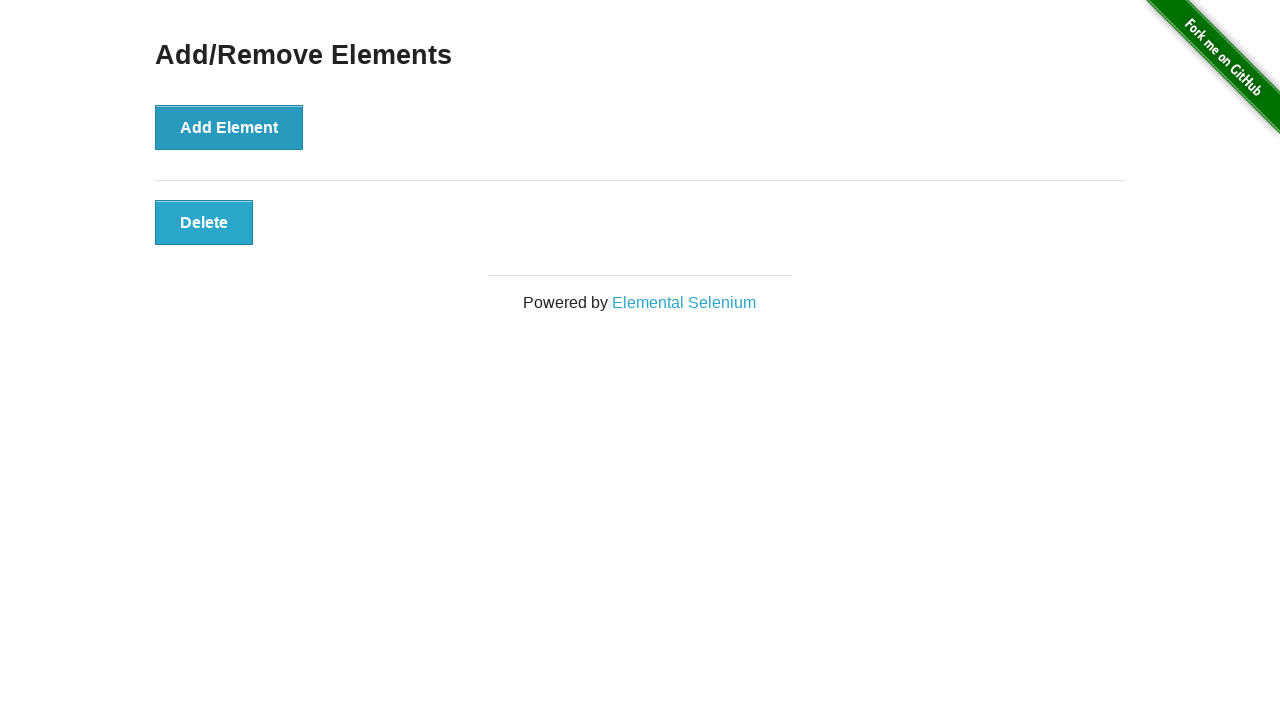

Clicked 'Add Element' button (iteration 2 of 5) at (229, 127) on xpath=//button[@onclick='addElement()']
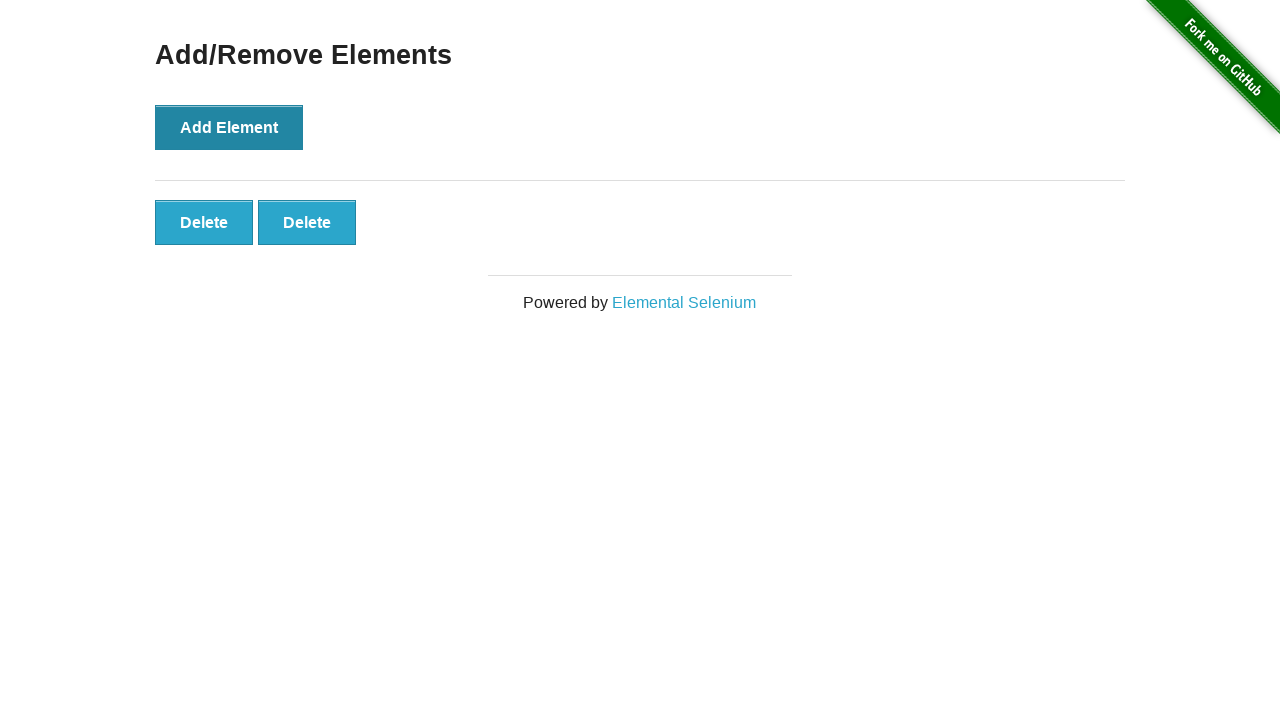

Clicked 'Add Element' button (iteration 3 of 5) at (229, 127) on xpath=//button[@onclick='addElement()']
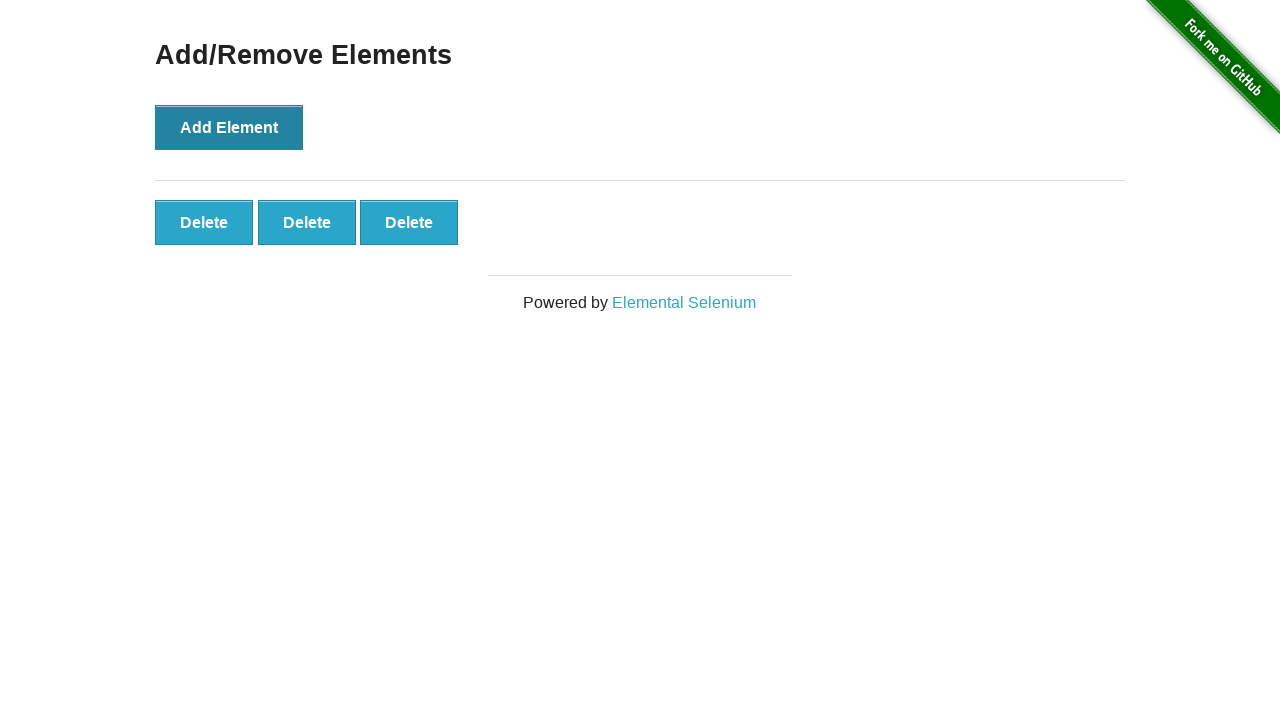

Clicked 'Add Element' button (iteration 4 of 5) at (229, 127) on xpath=//button[@onclick='addElement()']
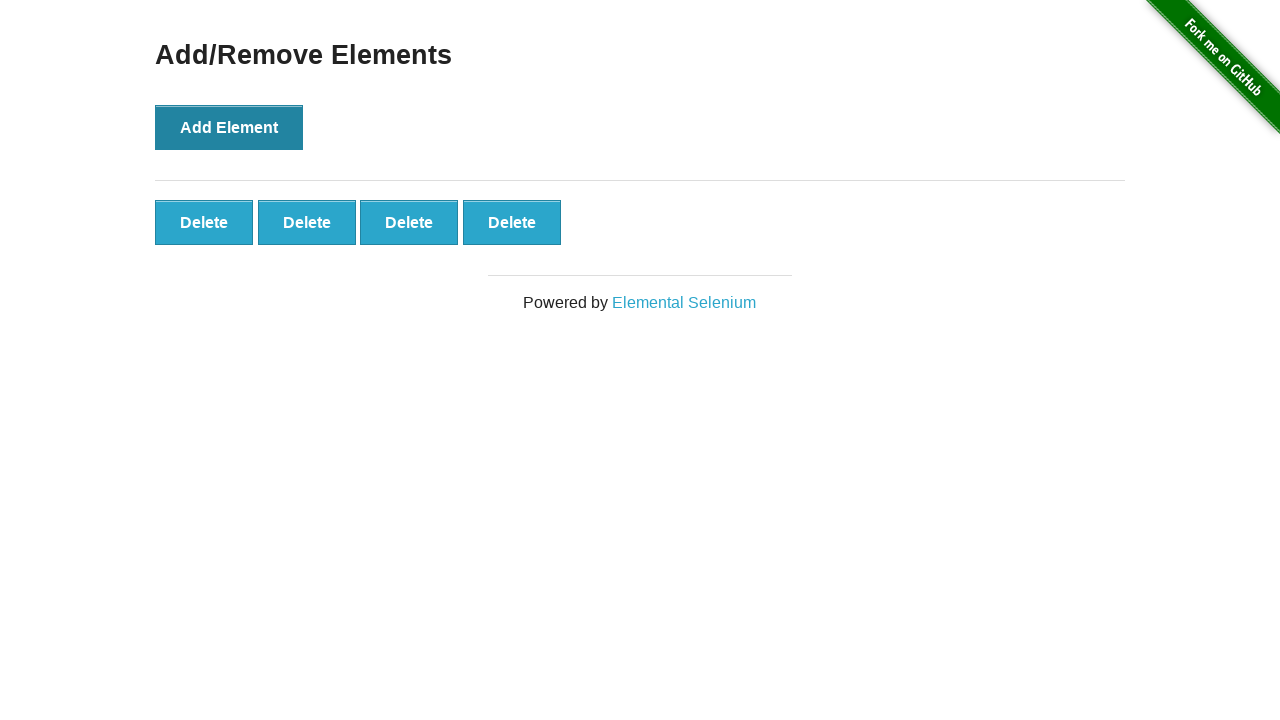

Clicked 'Add Element' button (iteration 5 of 5) at (229, 127) on xpath=//button[@onclick='addElement()']
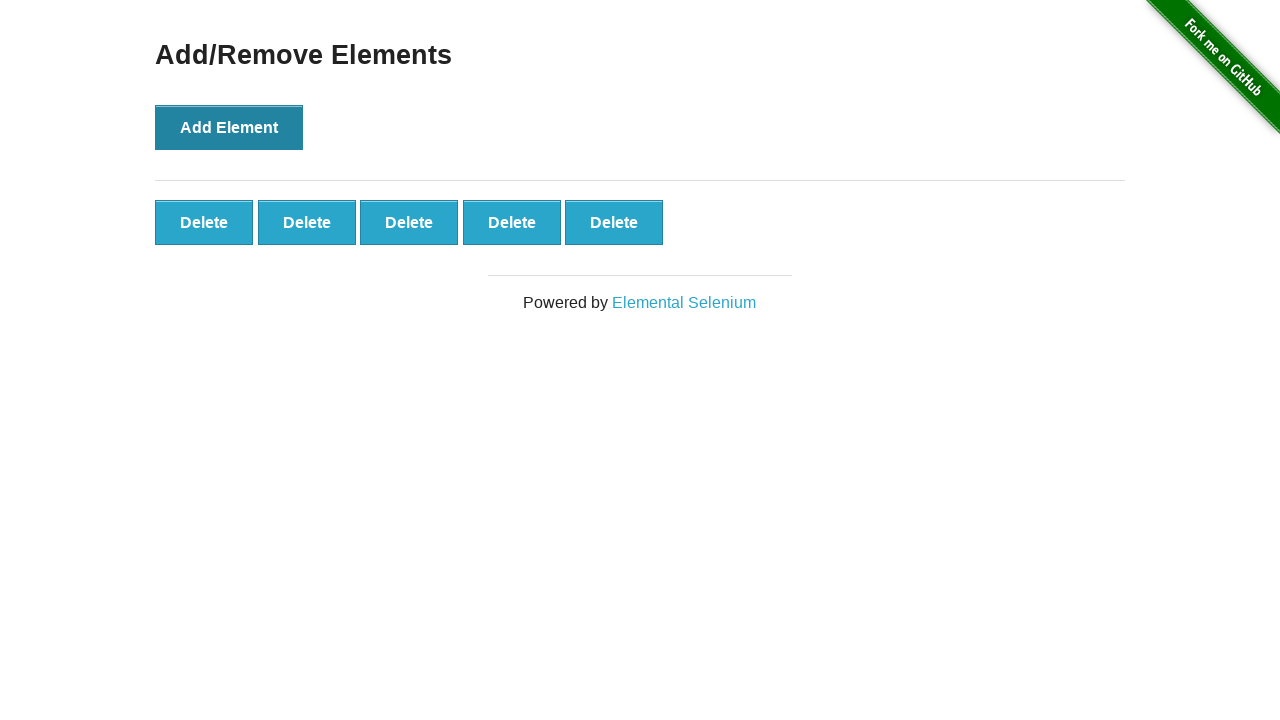

Waited for delete buttons to be present in elements container
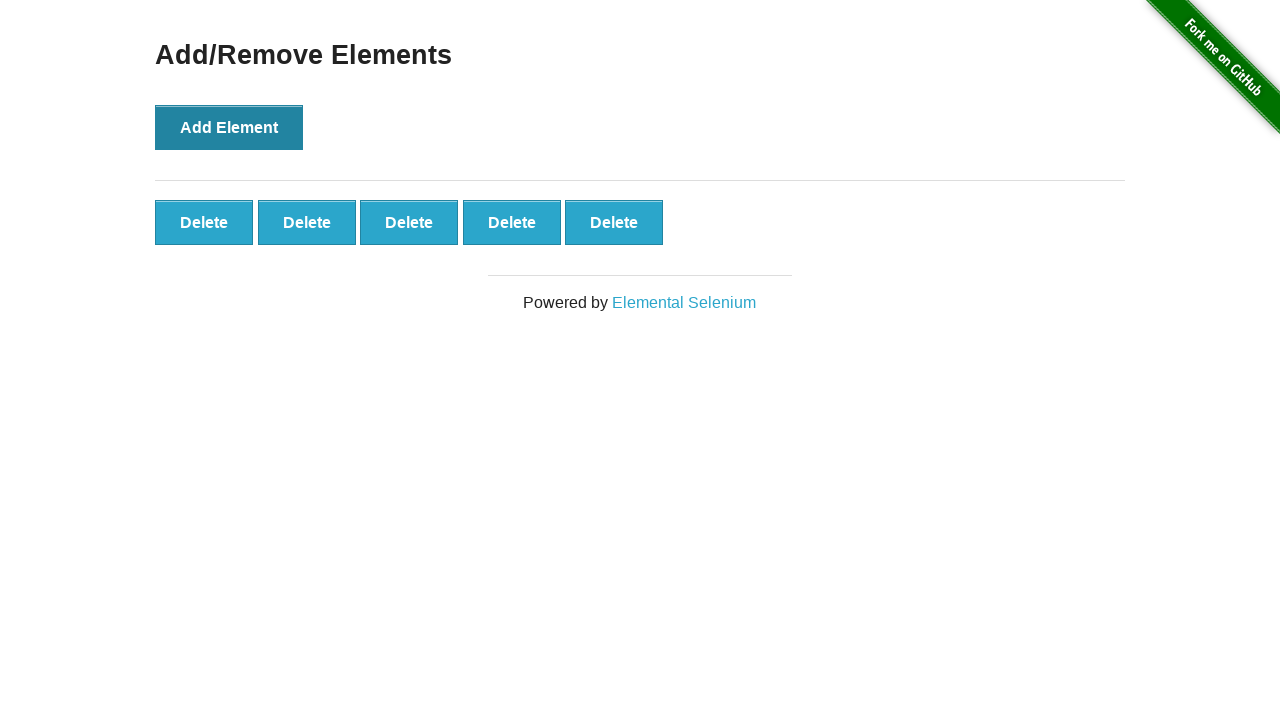

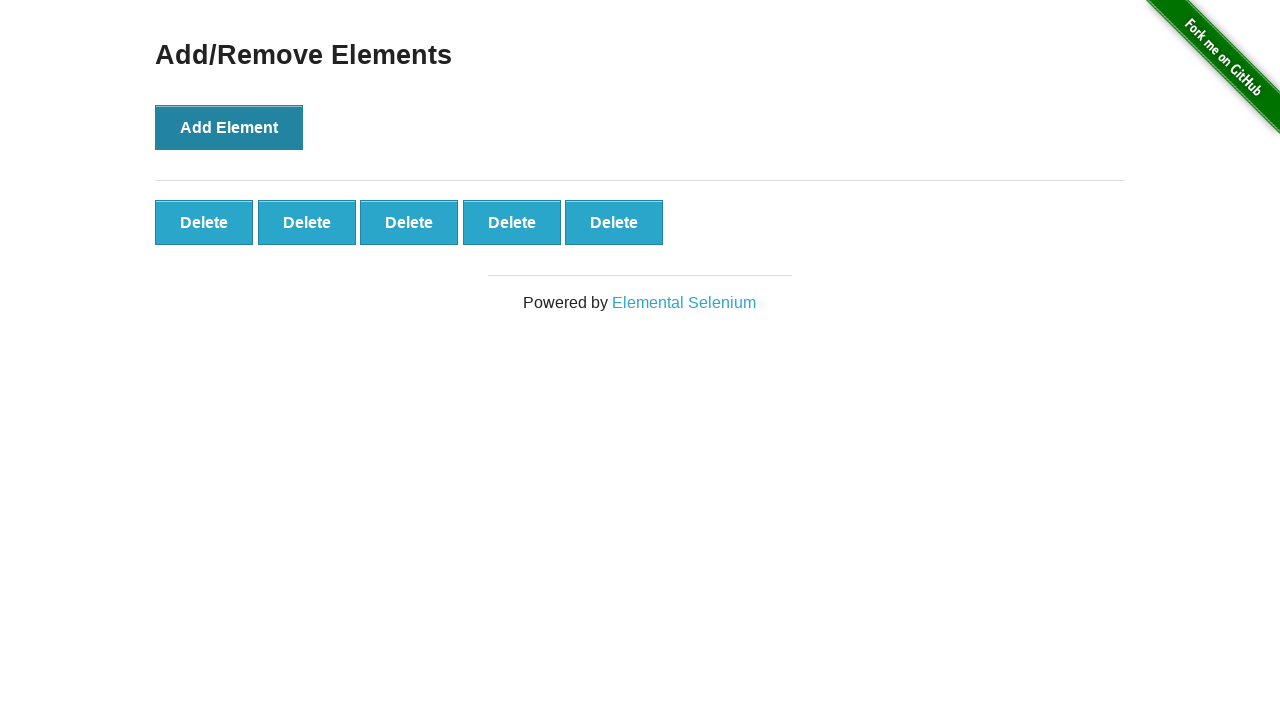